Navigates to a practice form and clicks the Sports checkbox

Starting URL: https://demoqa.com/automation-practice-form

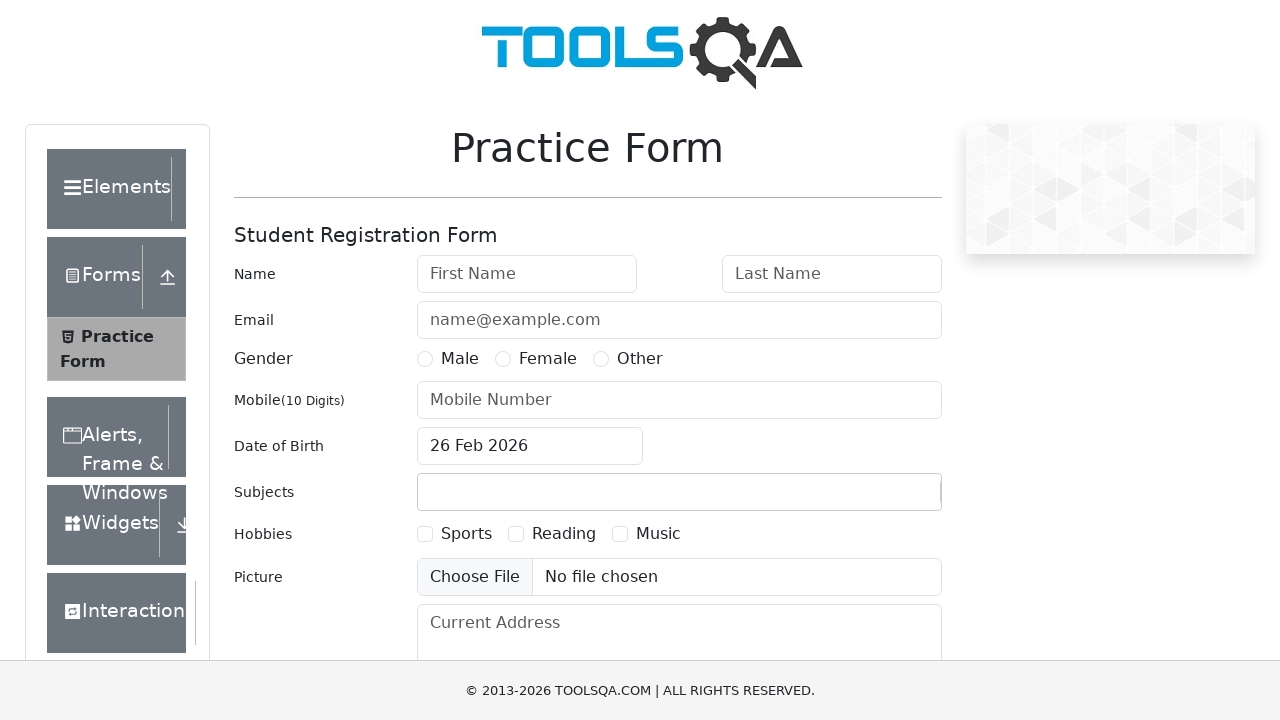

Navigated to practice form at https://demoqa.com/automation-practice-form
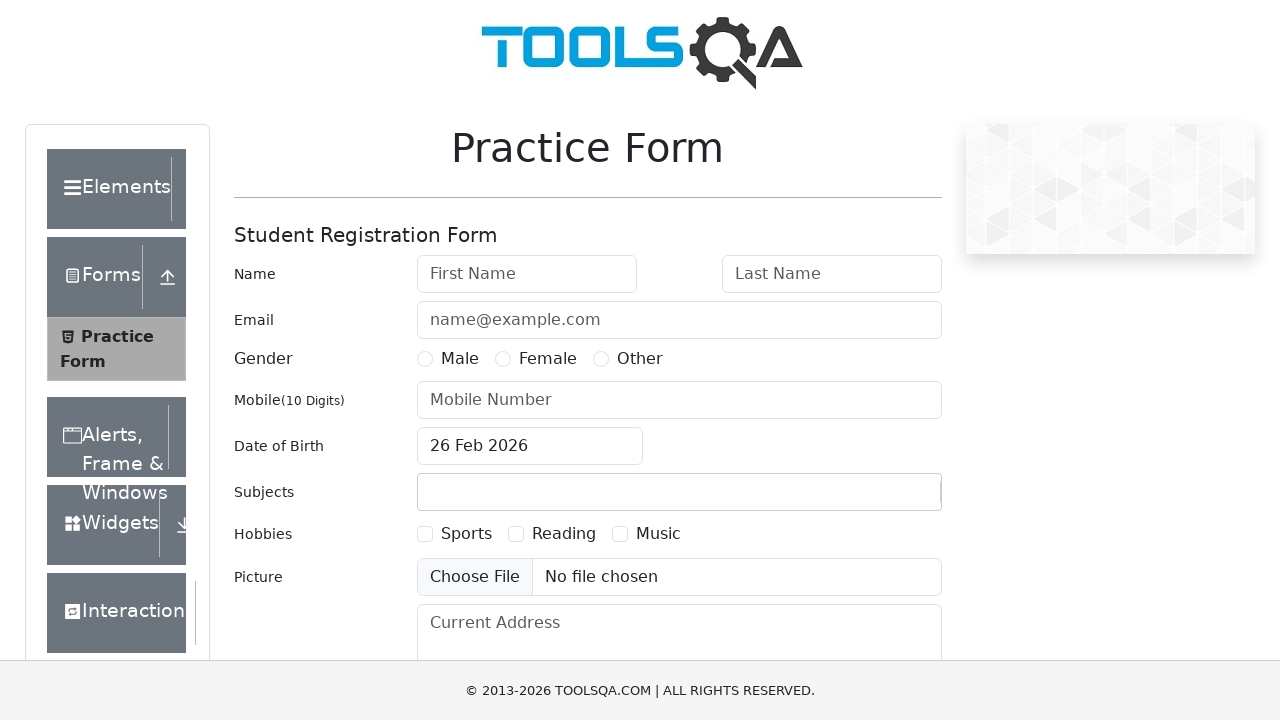

Clicked the Sports checkbox at (466, 534) on xpath=//label[contains(.,'Sports')]
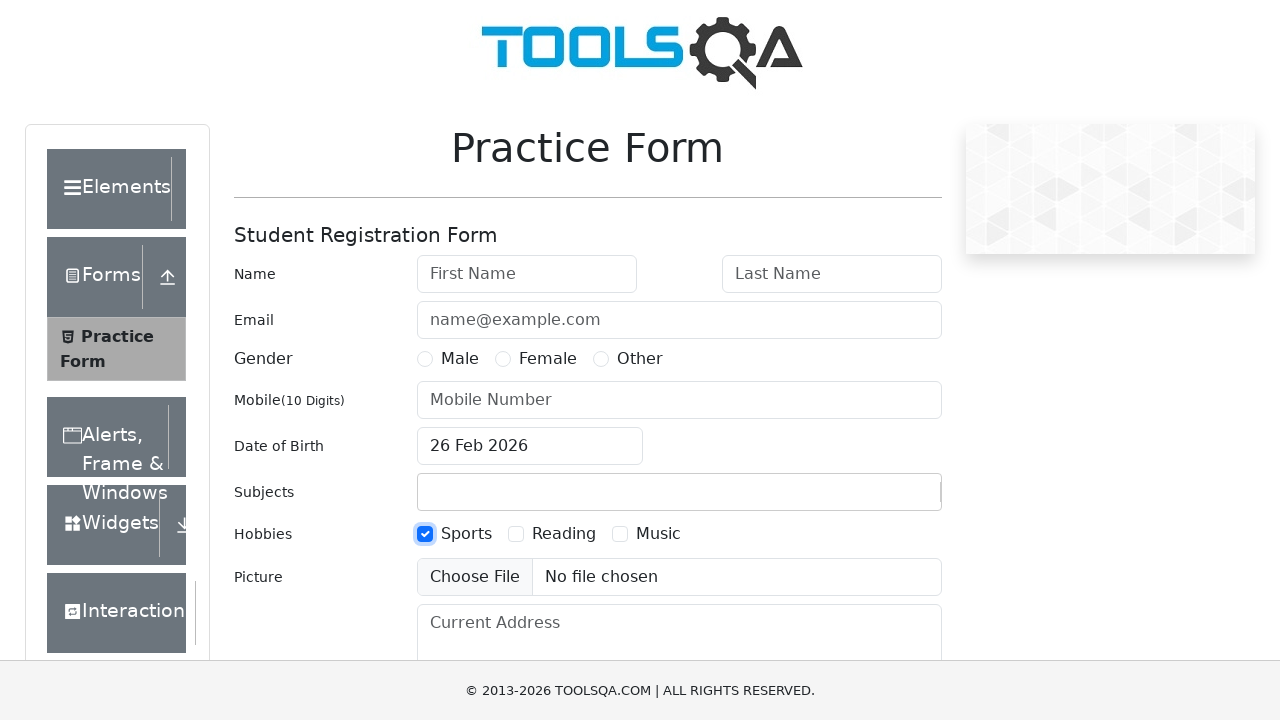

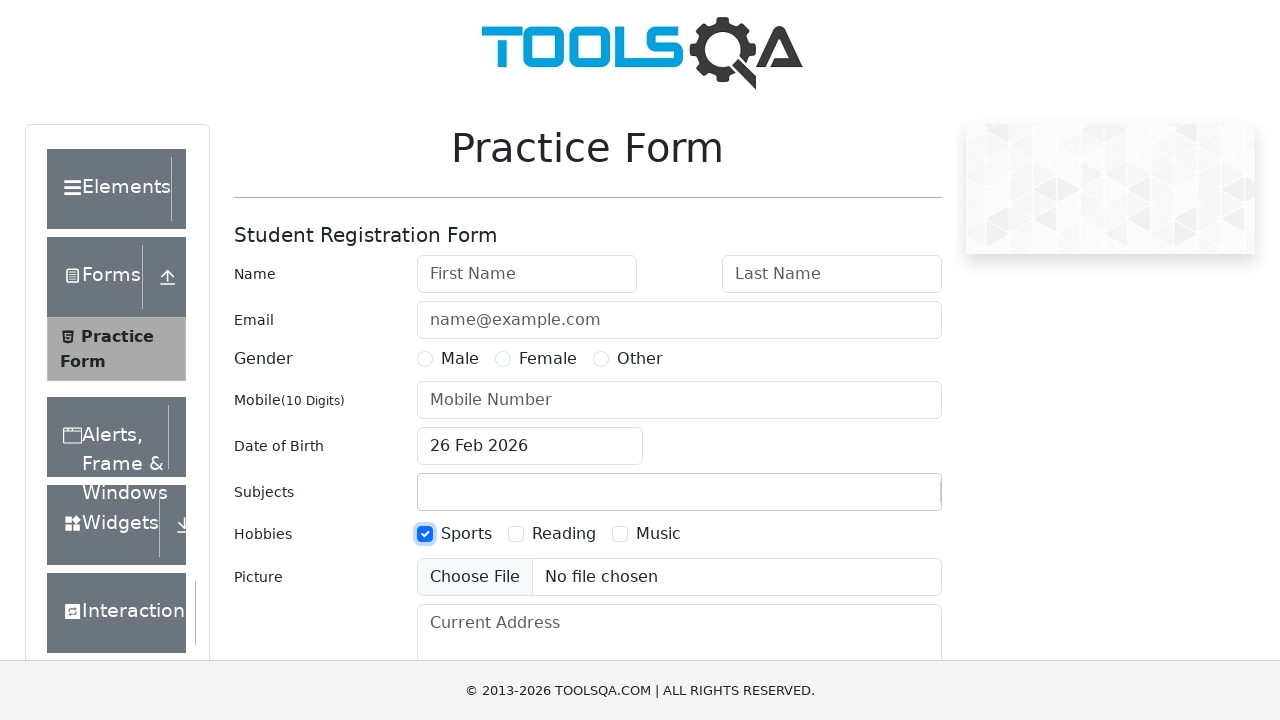